Tests handling of different JavaScript alert types including simple alerts, confirmation dialogs, and prompt dialogs with text input on a demo automation testing site.

Starting URL: https://demo.automationtesting.in/Alerts.html

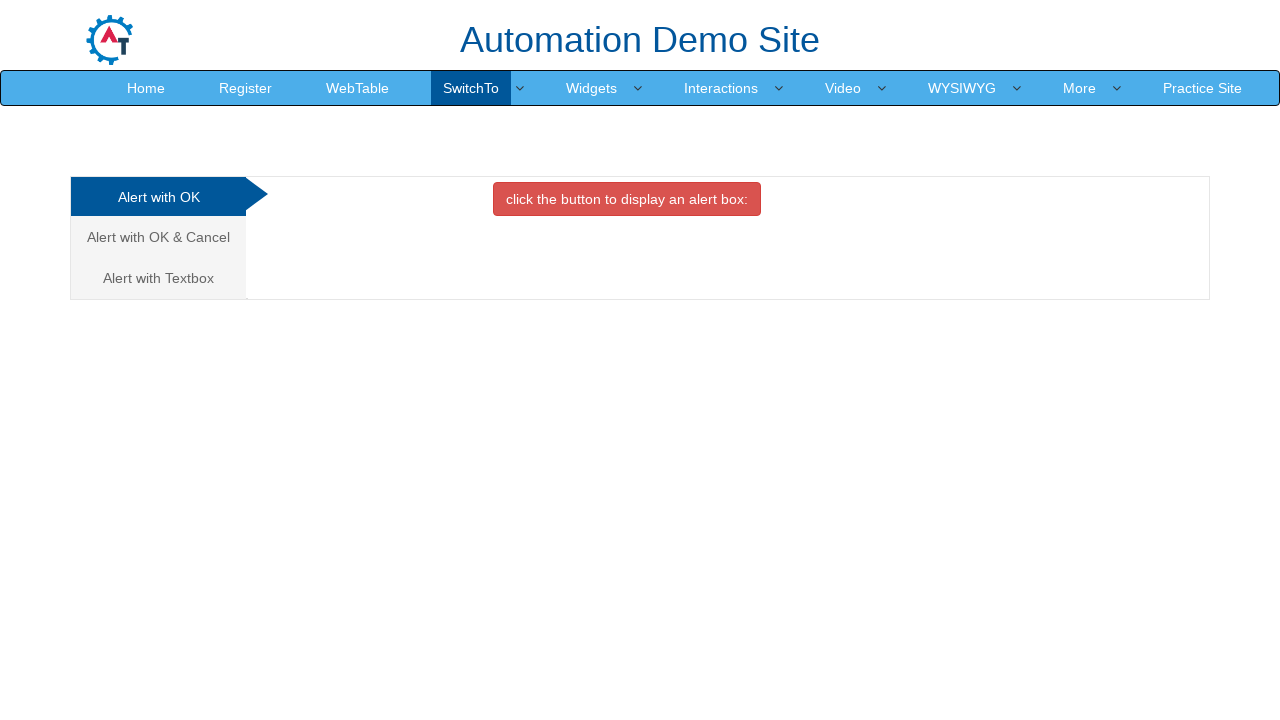

Clicked OKTab to select simple alert tab at (627, 199) on #OKTab
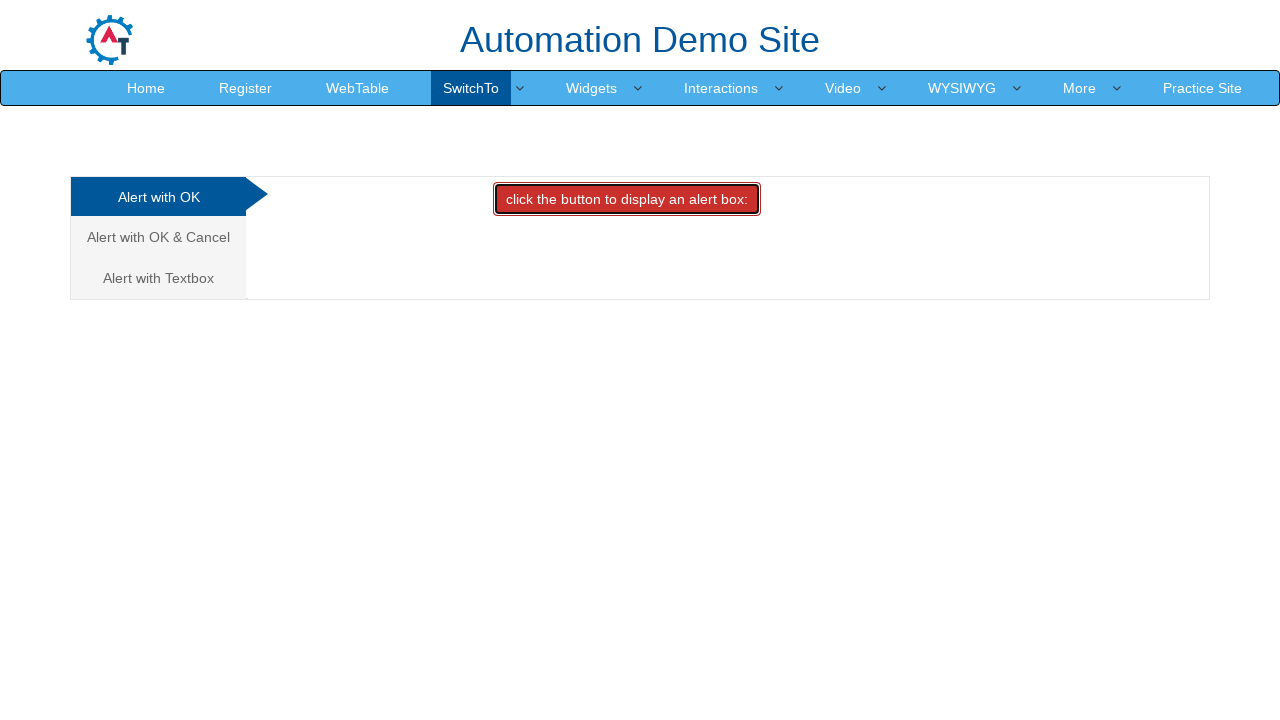

Set up dialog handler to accept alerts
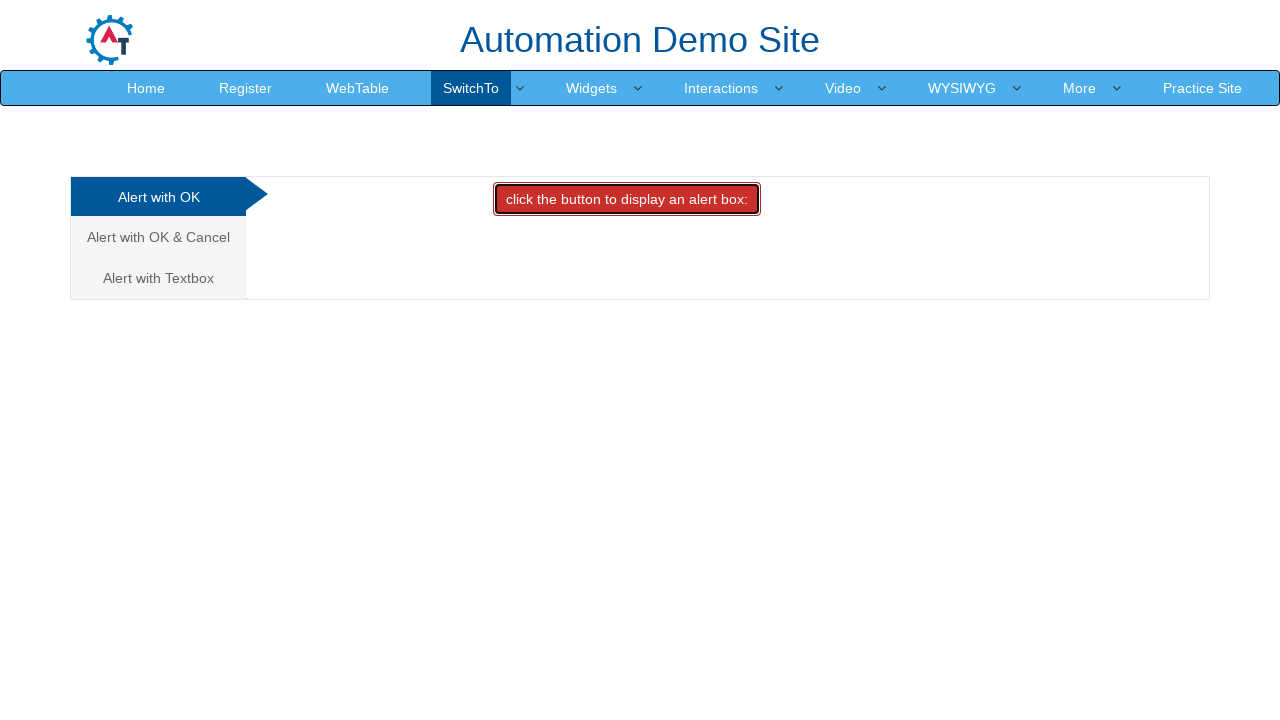

Triggered simple alert and accepted it at (627, 199) on #OKTab
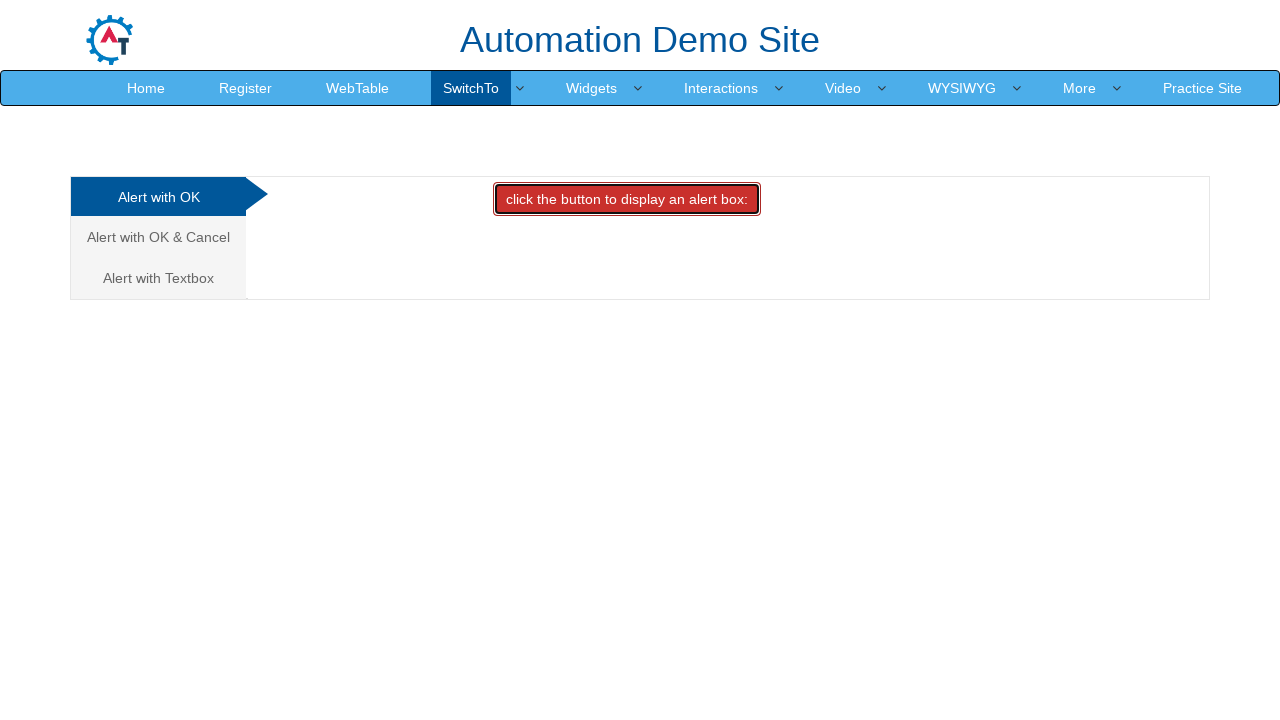

Navigated to Cancel/Confirm tab at (158, 237) on a[href='#CancelTab']
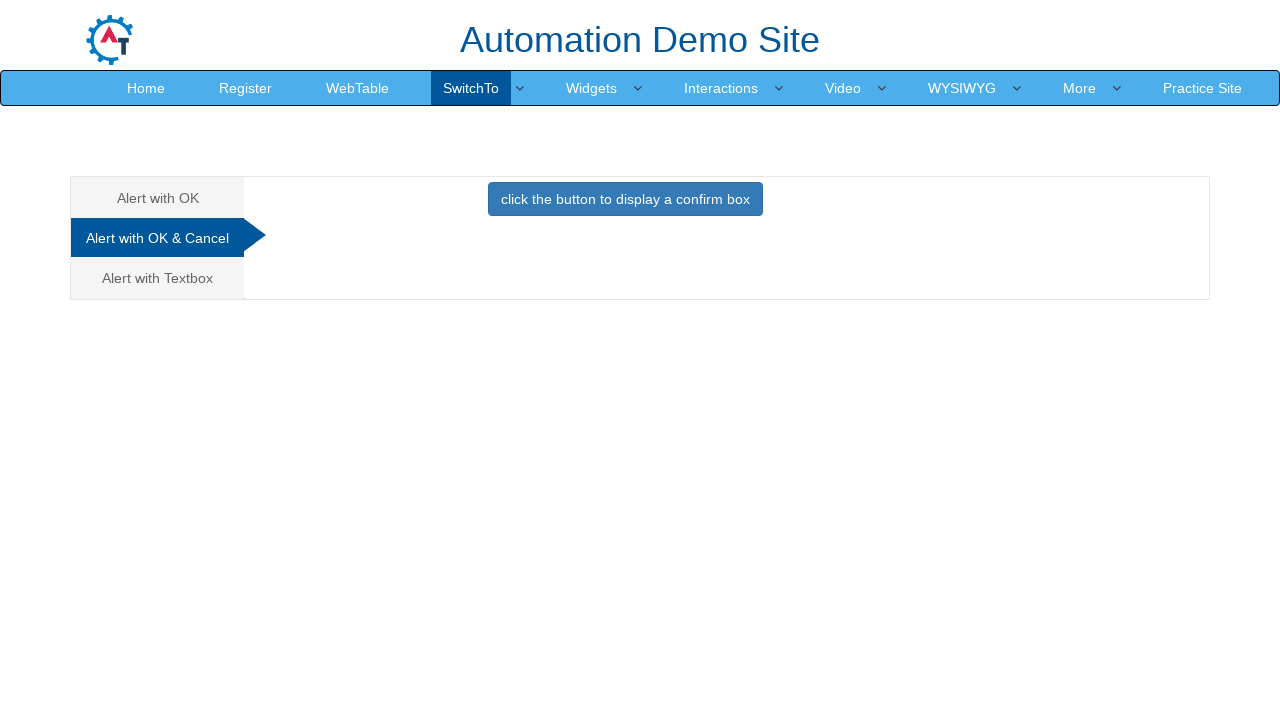

Set up dialog handler to dismiss confirmation alerts
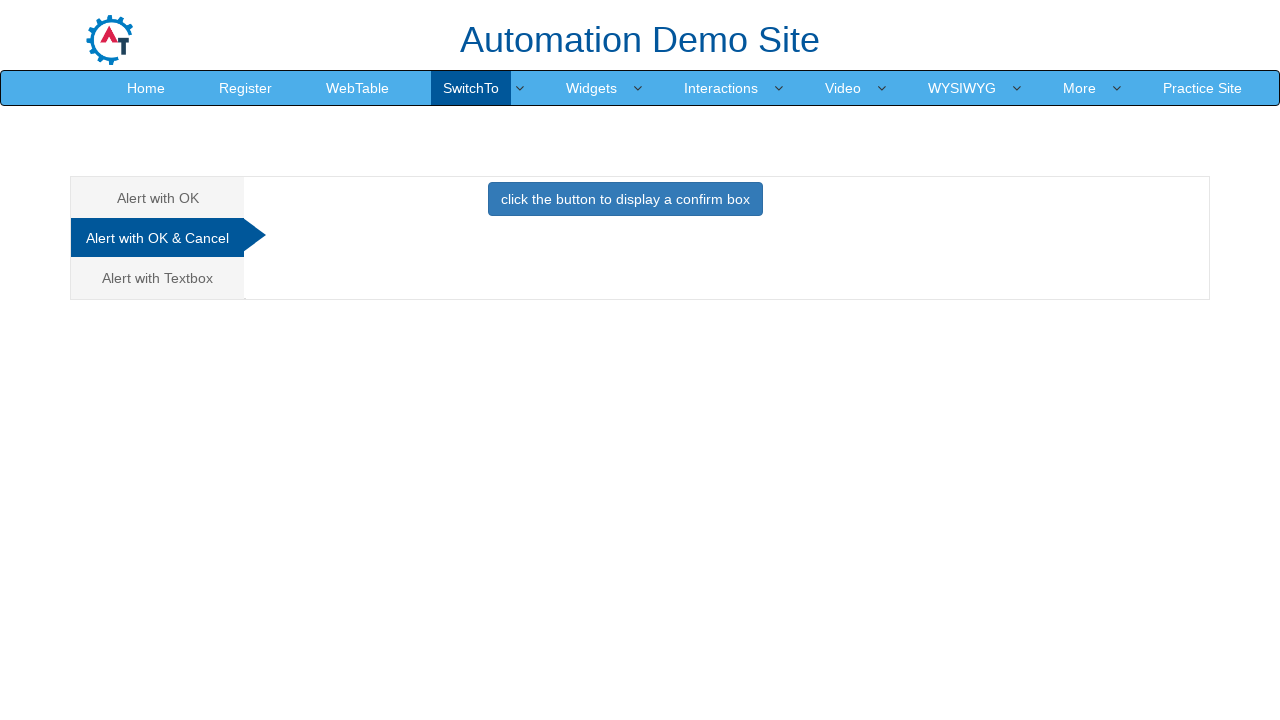

Triggered confirmation alert and dismissed it at (625, 204) on #CancelTab
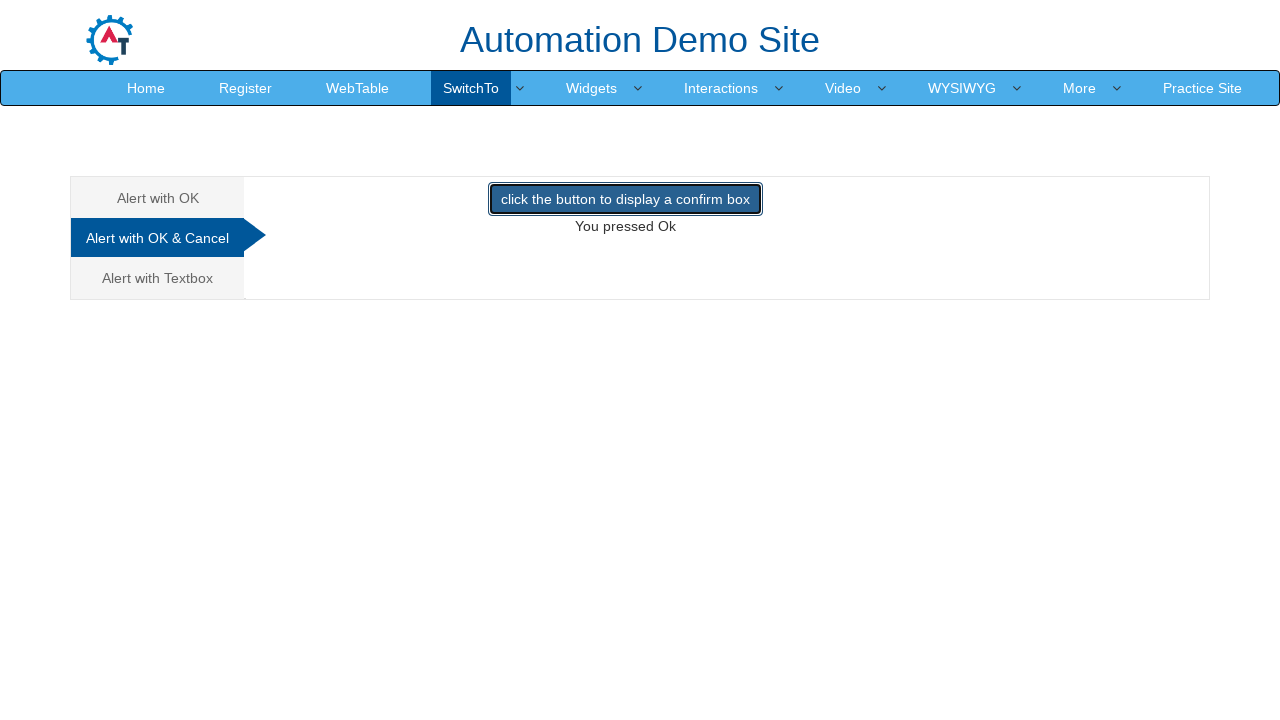

Waited for confirmation alert to be processed
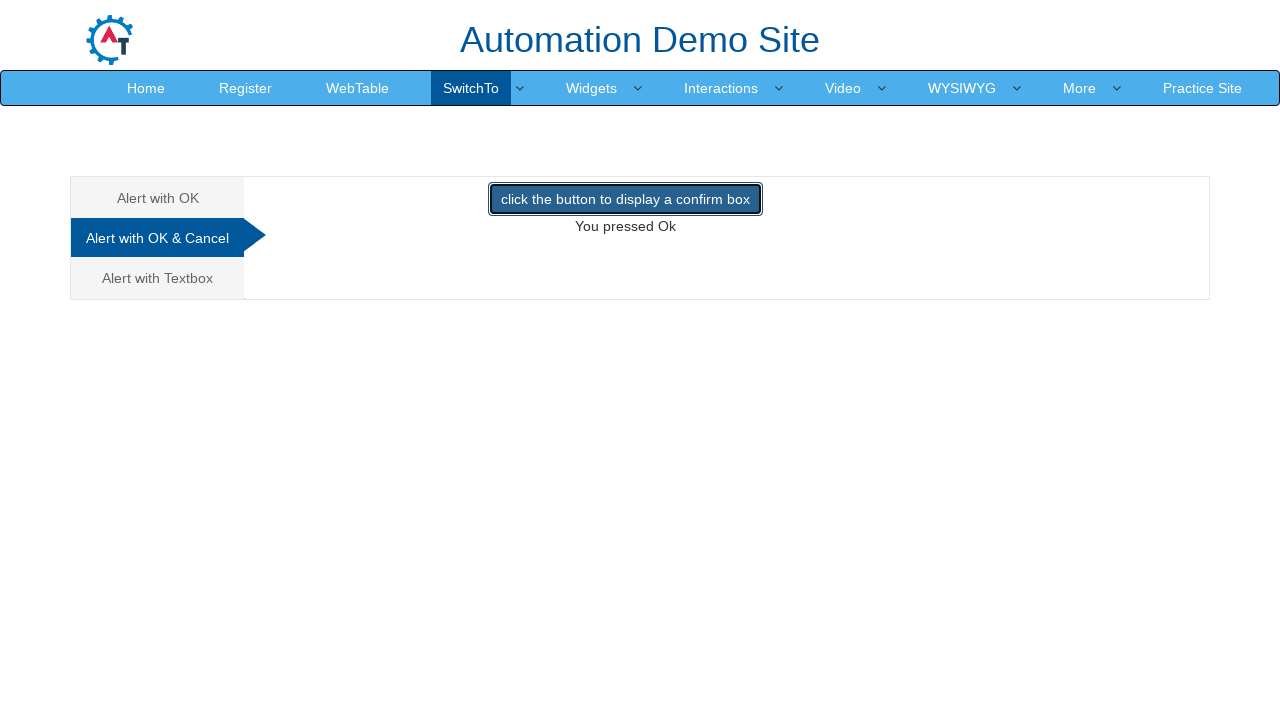

Navigated to Textbox/Prompt tab at (158, 278) on a[href='#Textbox']
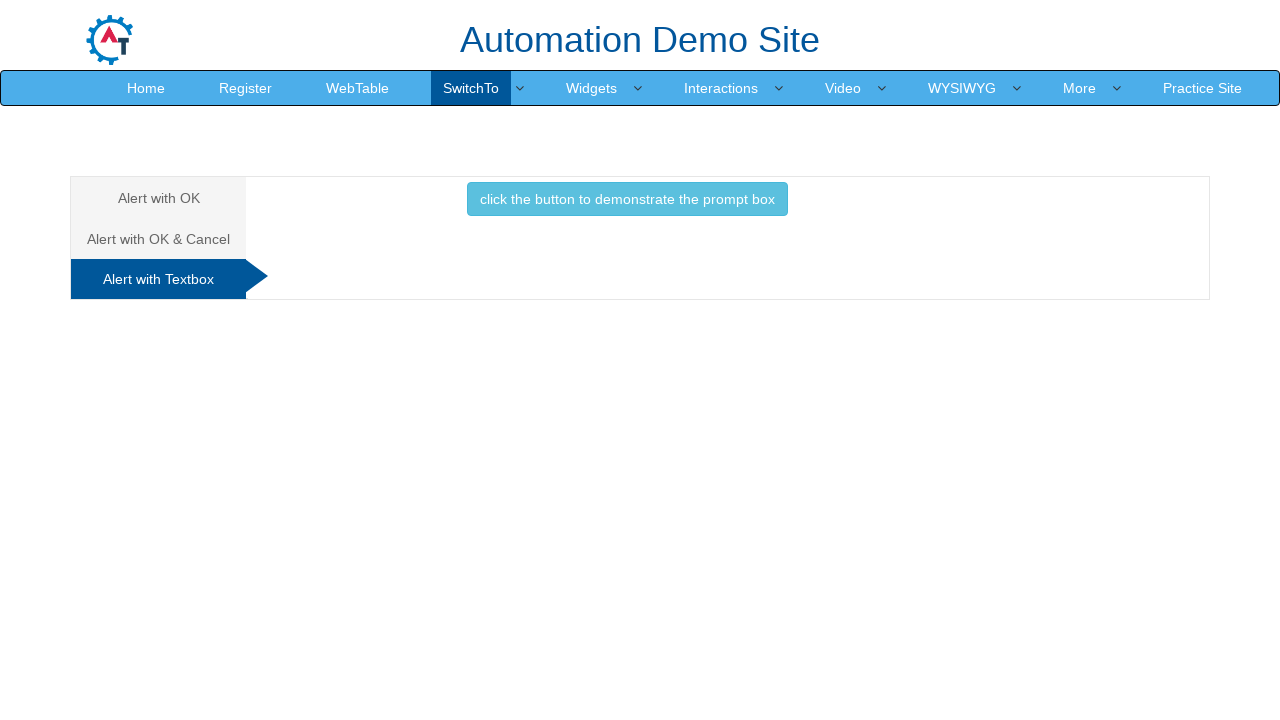

Set up dialog handler to accept prompt with text input
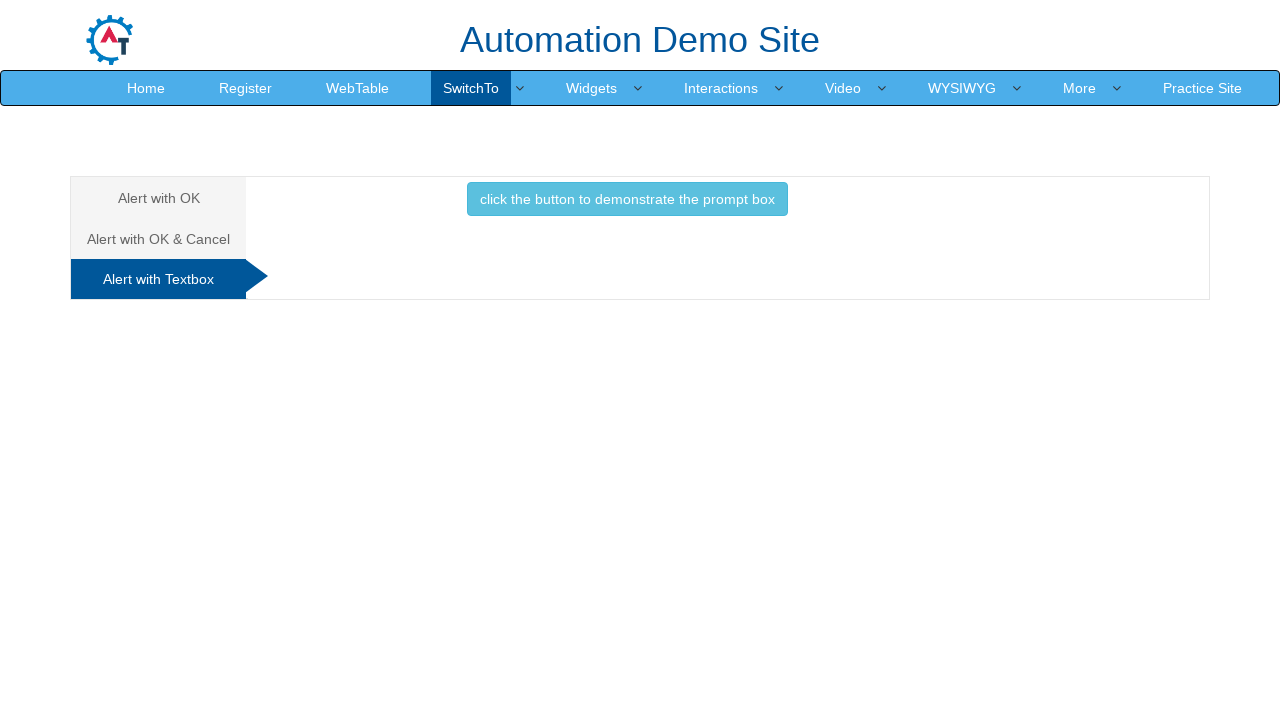

Triggered prompt alert and accepted with text 'Its a beautifull day!' at (627, 204) on #Textbox
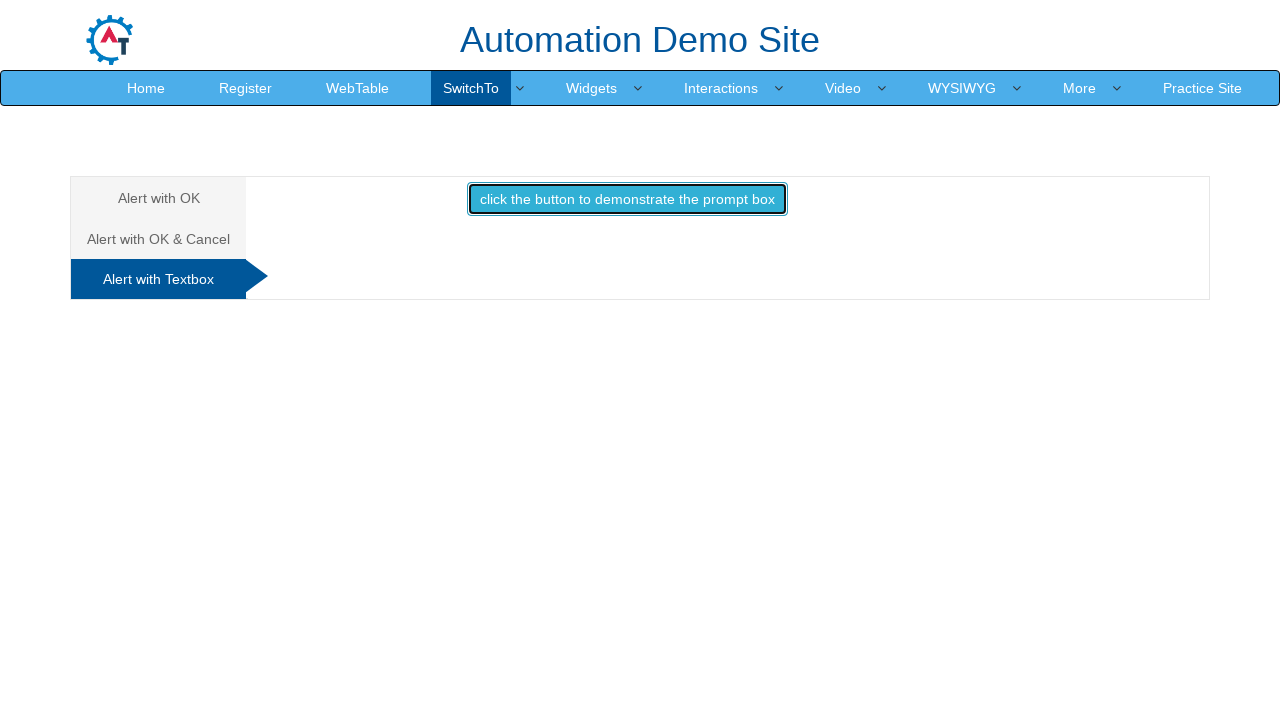

Waited for prompt alert processing to complete
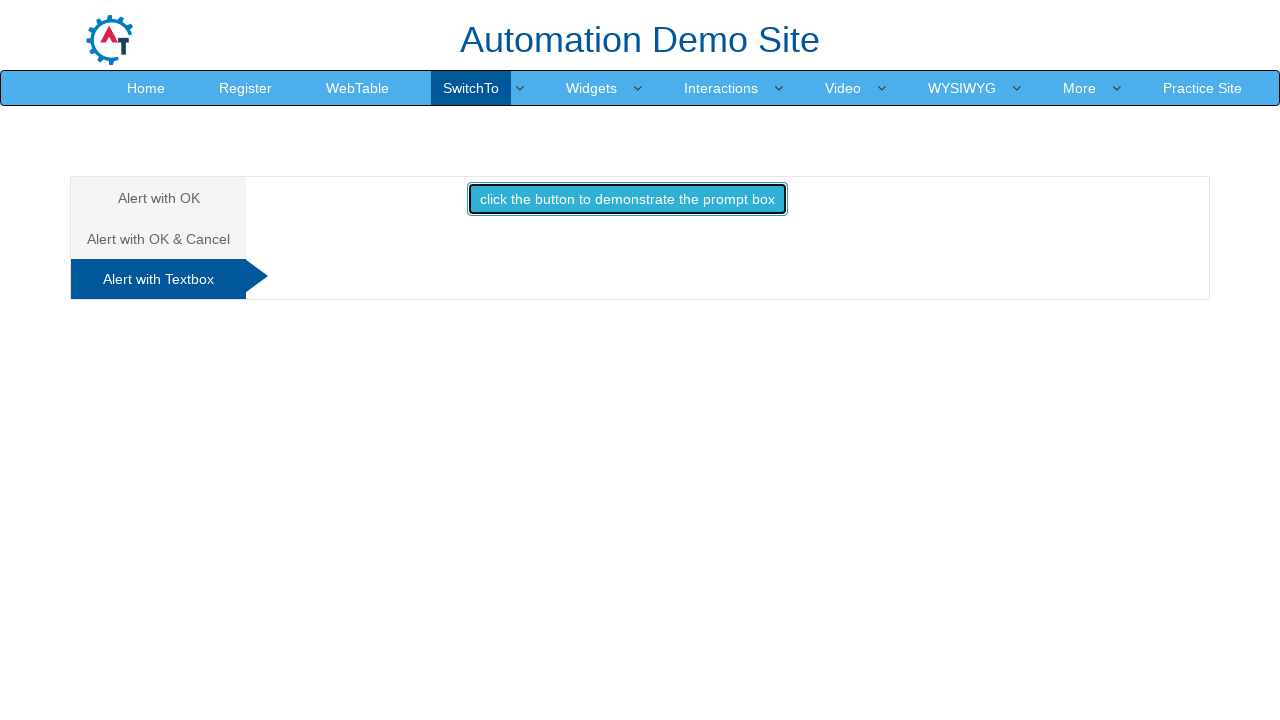

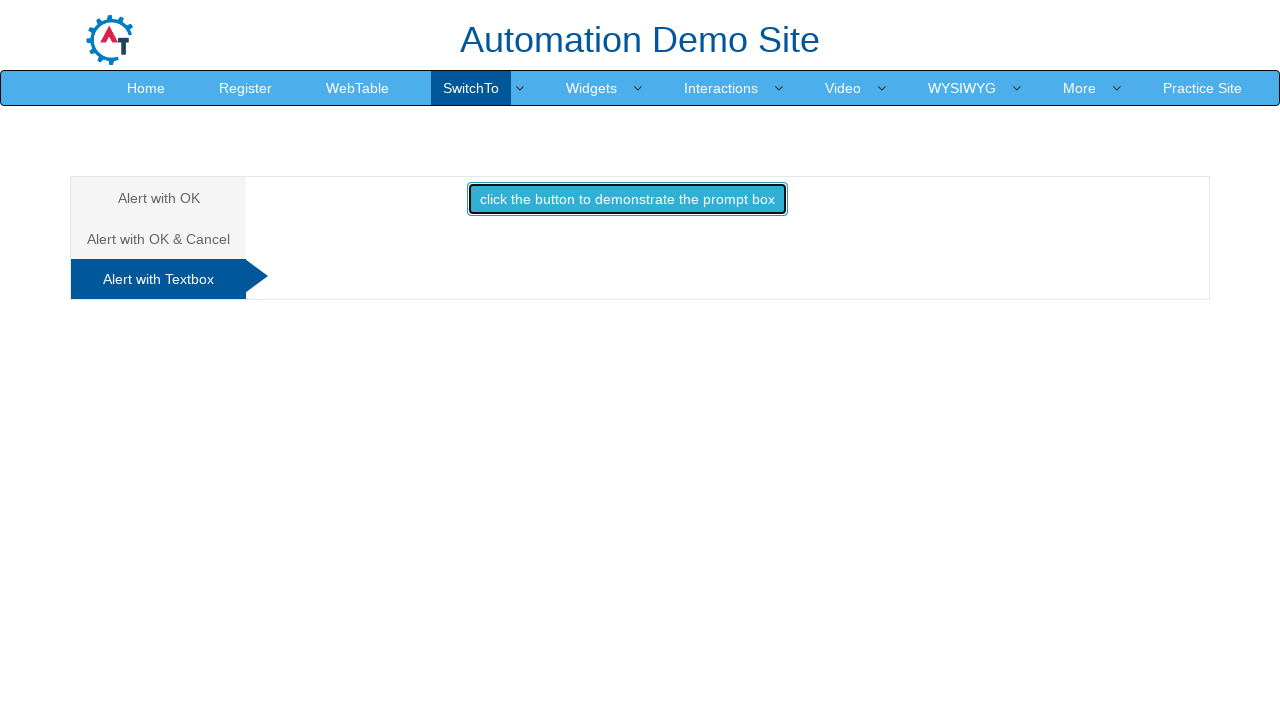